Tests element state properties (is_displayed, is_enabled, is_selected) on a demo page by verifying a username field's visibility and enabled state, then checking and verifying a checkbox's selected state before and after clicking it.

Starting URL: https://demo.applitools.com/

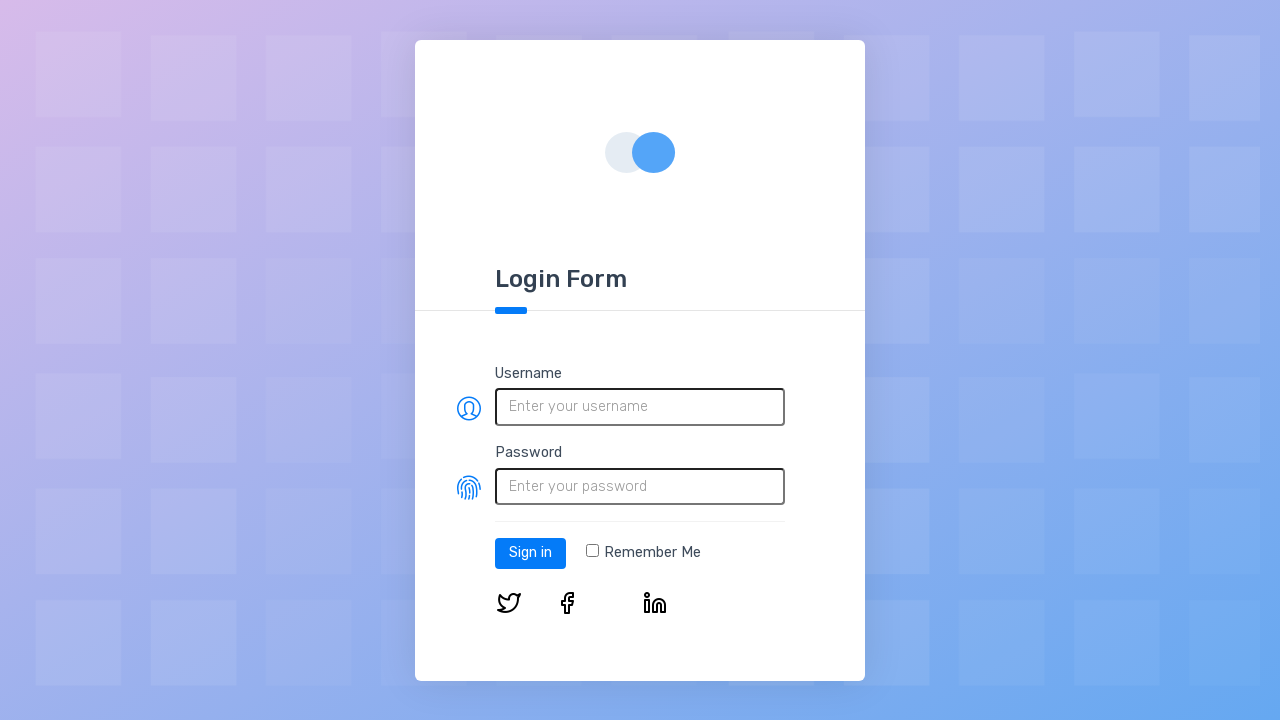

Located username field element
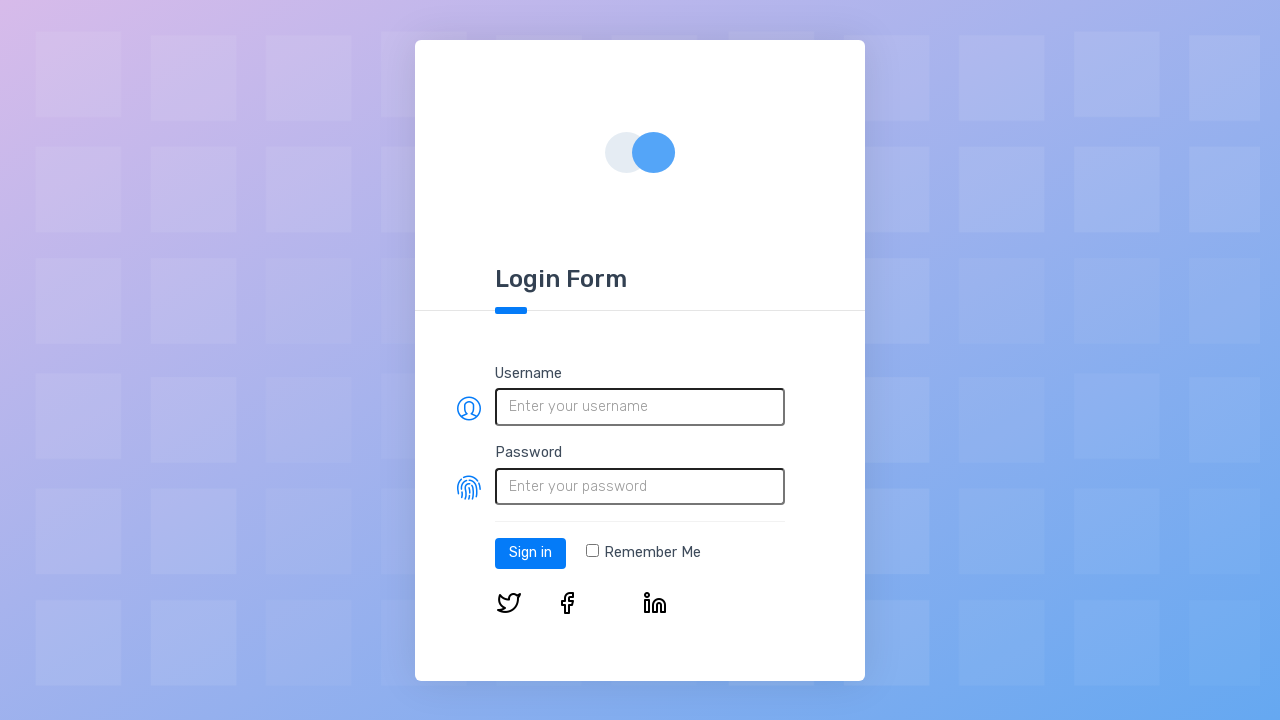

Verified username field is visible
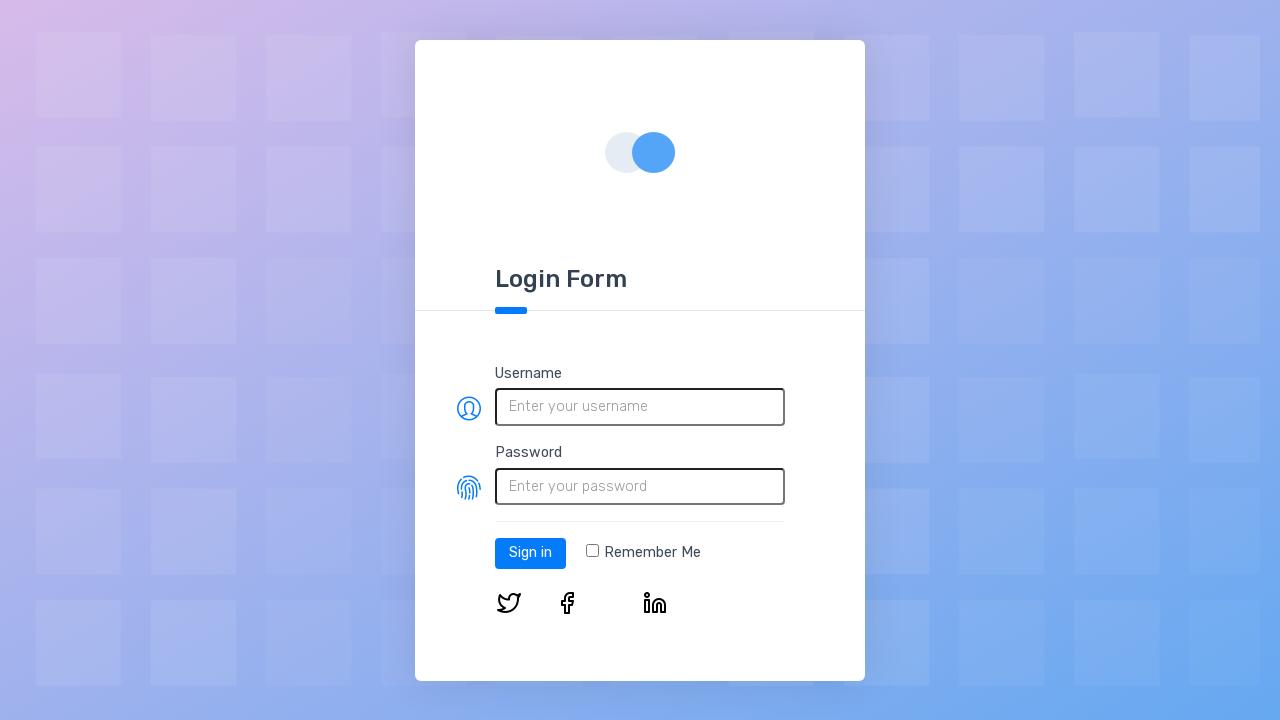

Verified username field is enabled
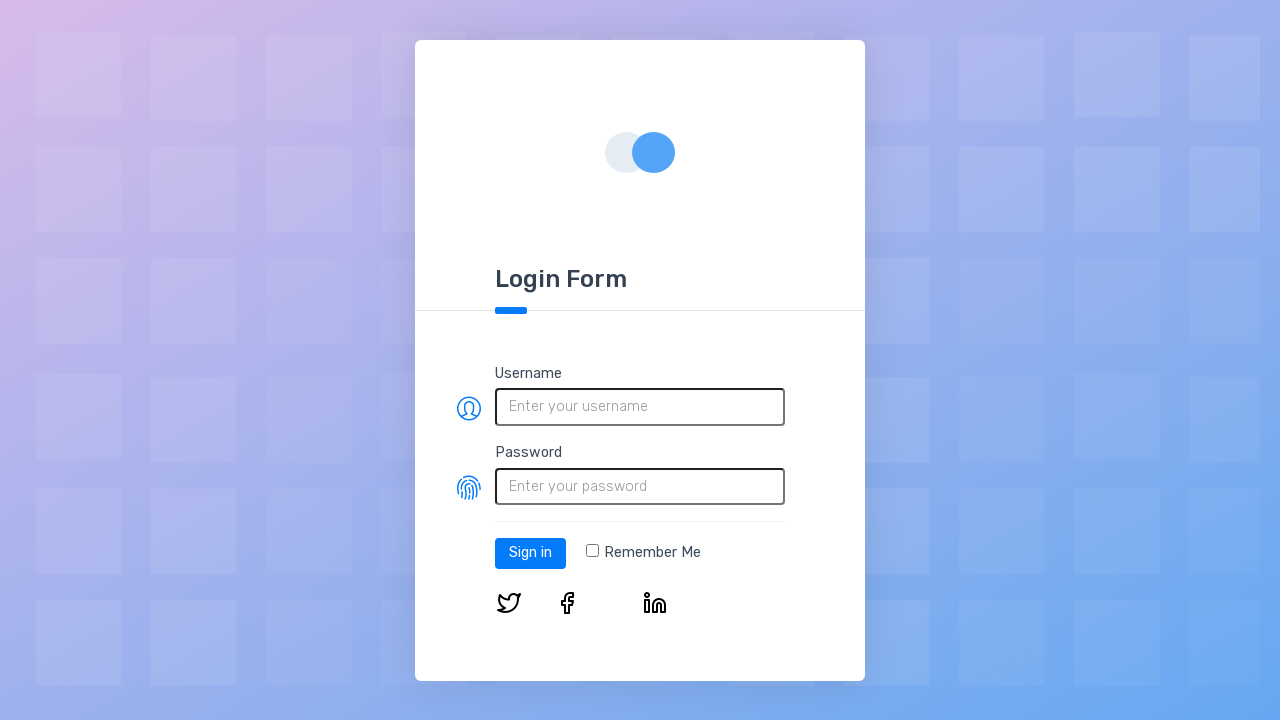

Located checkbox element
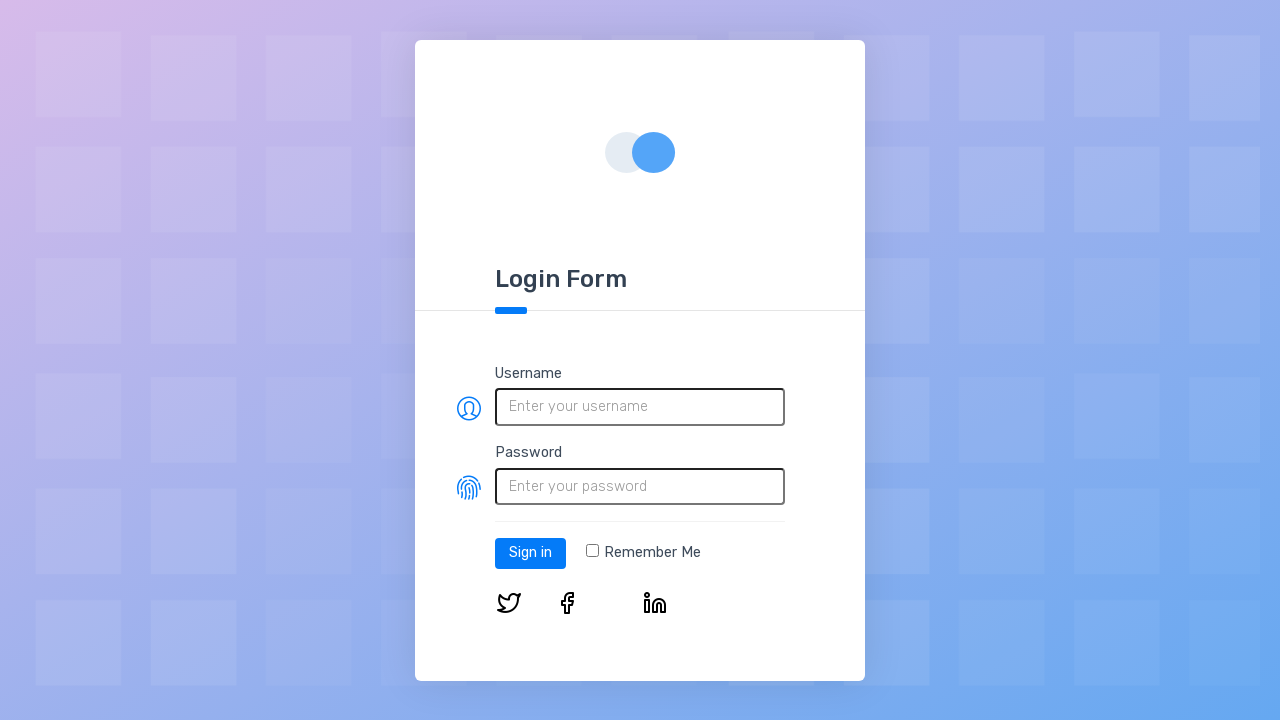

Verified checkbox is initially not selected
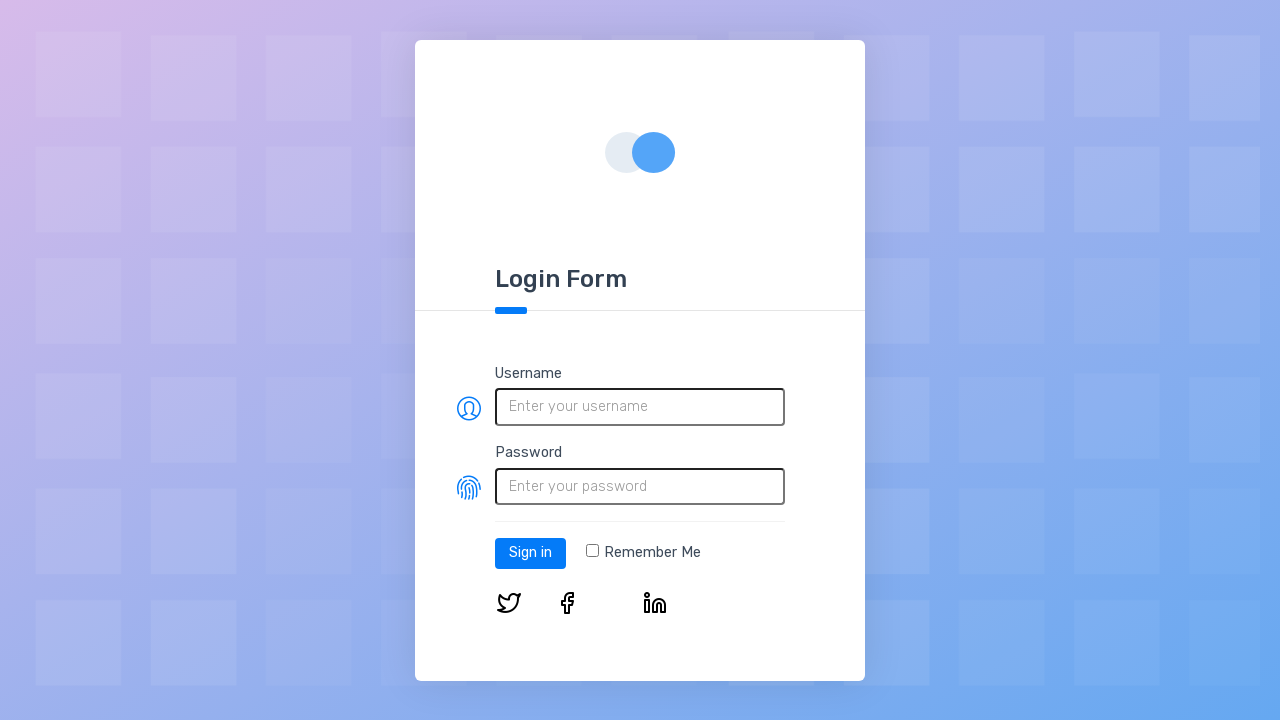

Clicked checkbox to select it at (592, 551) on input[type='checkbox']
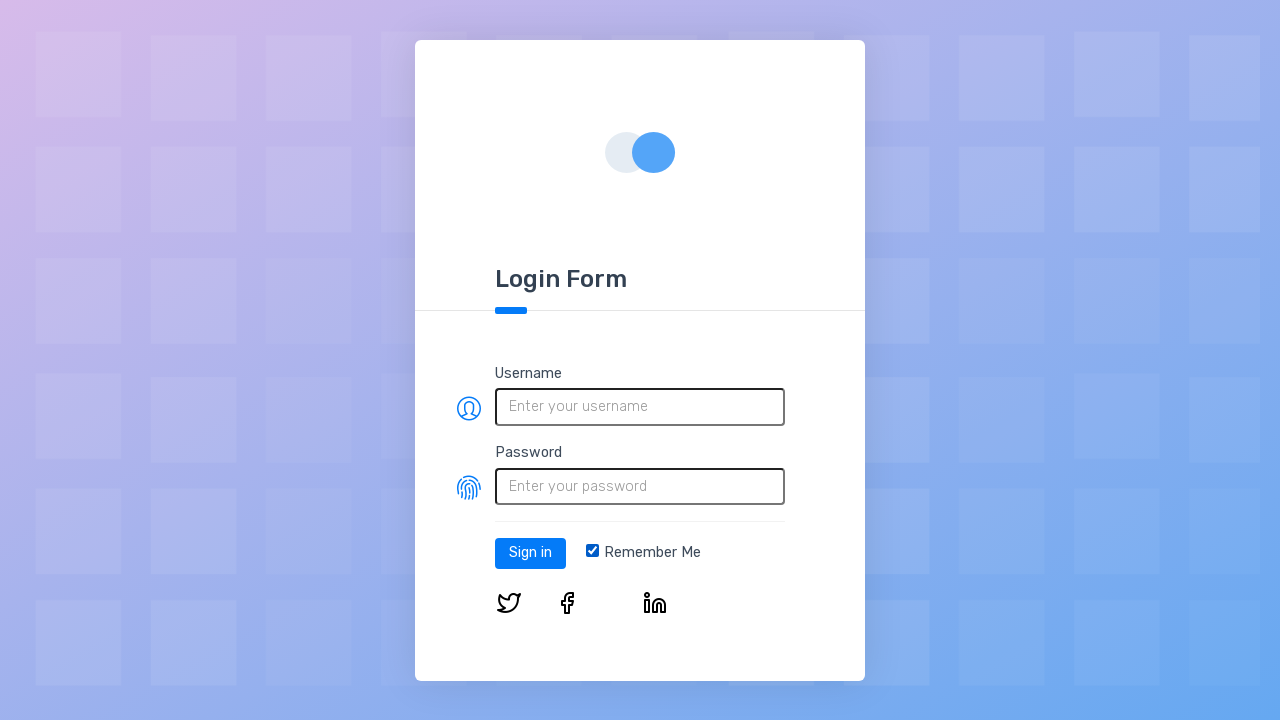

Verified checkbox is now selected
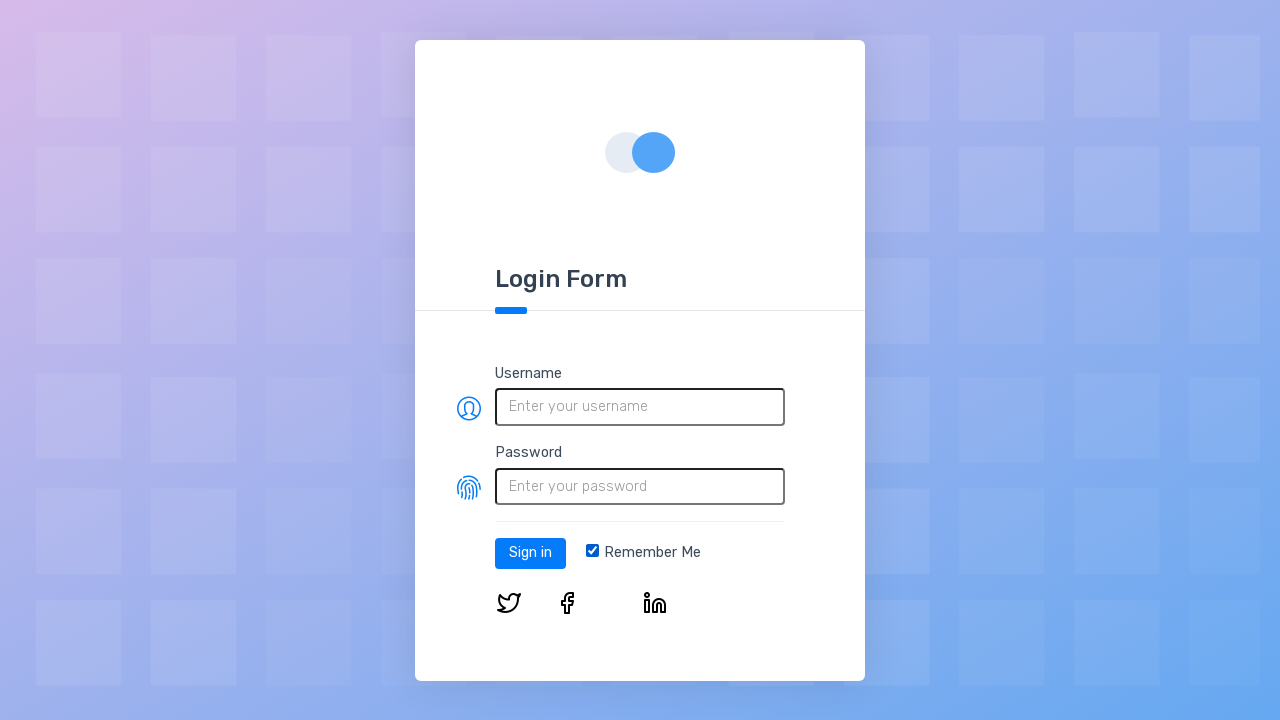

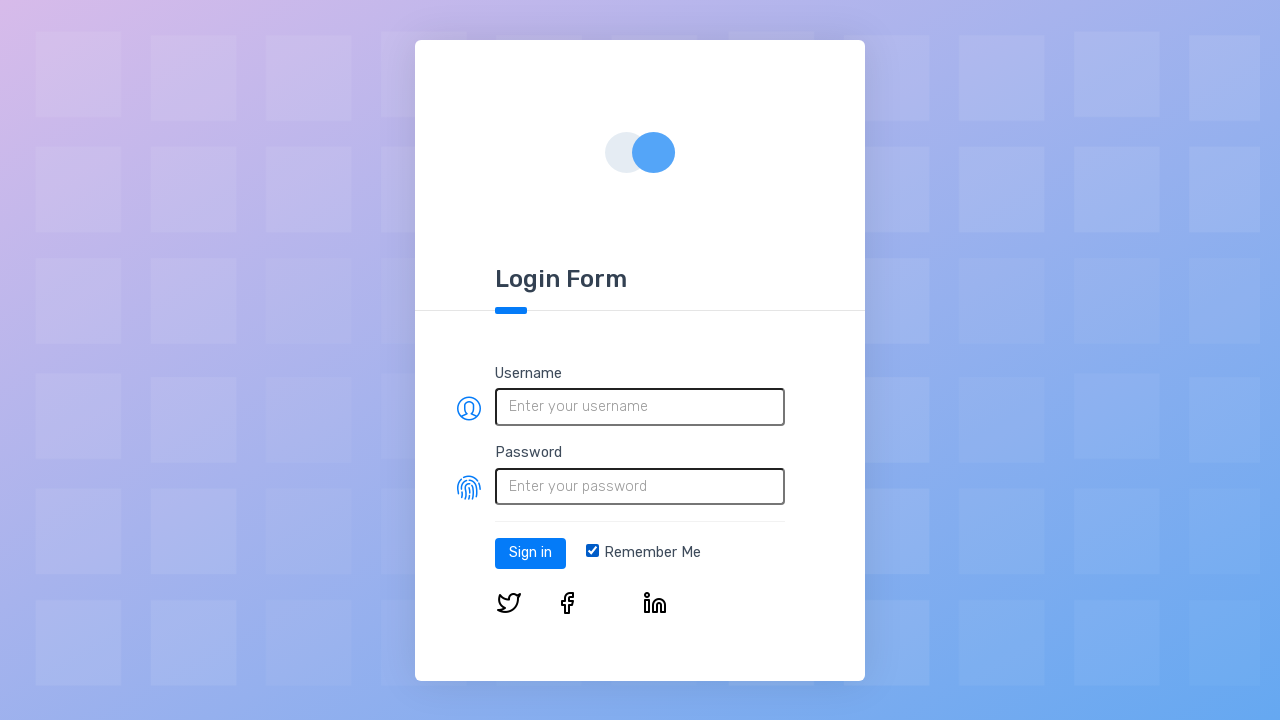